Tests calculator functionality by performing multiple arithmetic operations (addition and subtraction) and verifying the results

Starting URL: https://www.calculator.net/

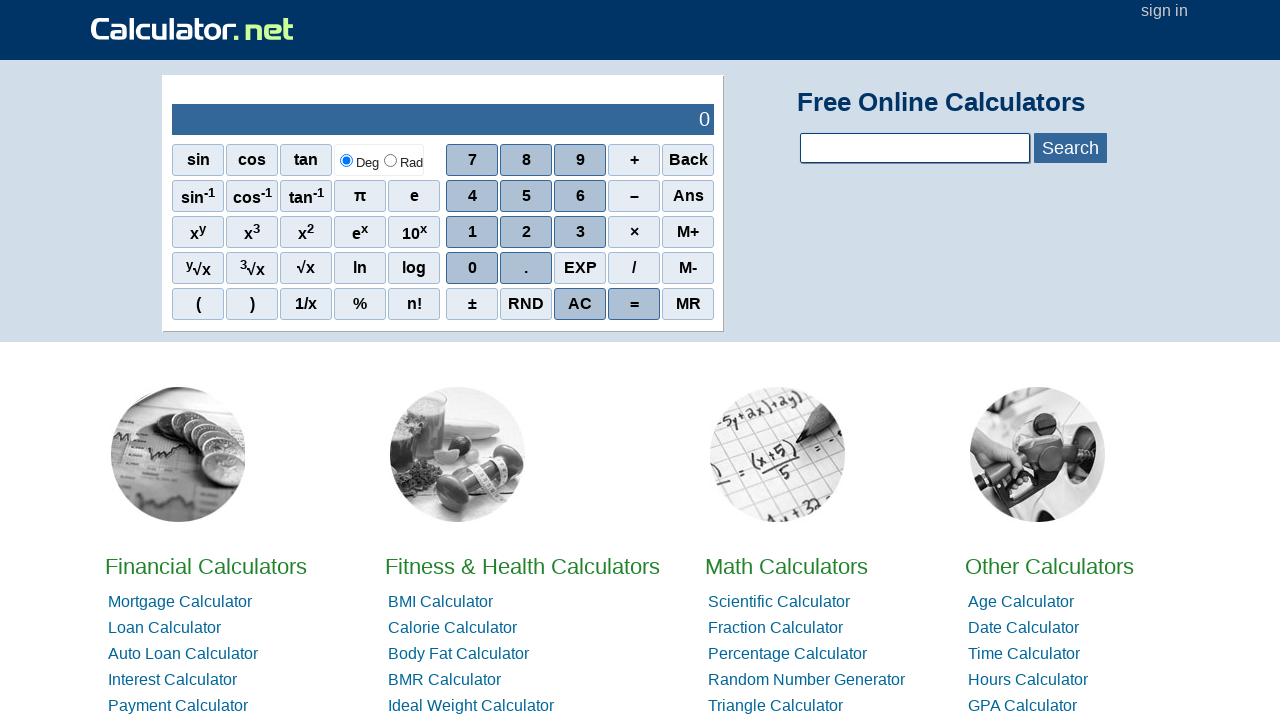

Clicked first number 7 at (472, 160) on //span[@onclick='r(7)']
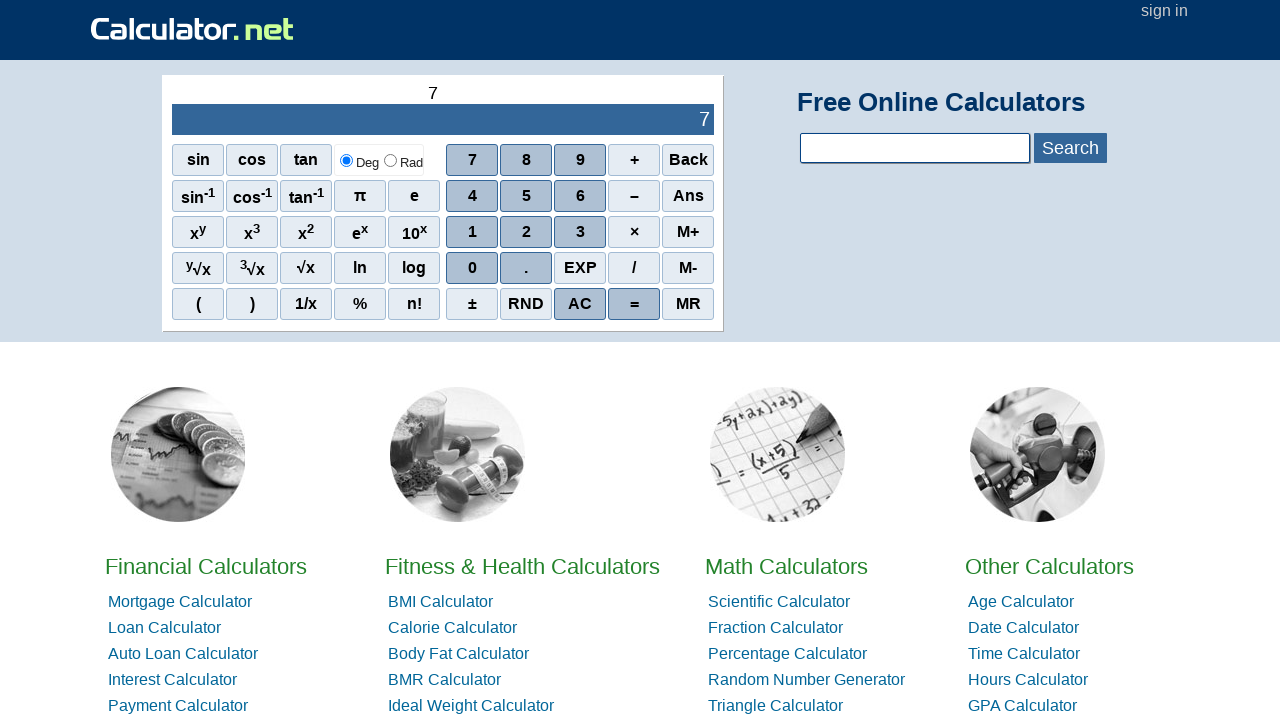

Clicked operation + at (634, 160) on //span[@onclick="r('+')"]
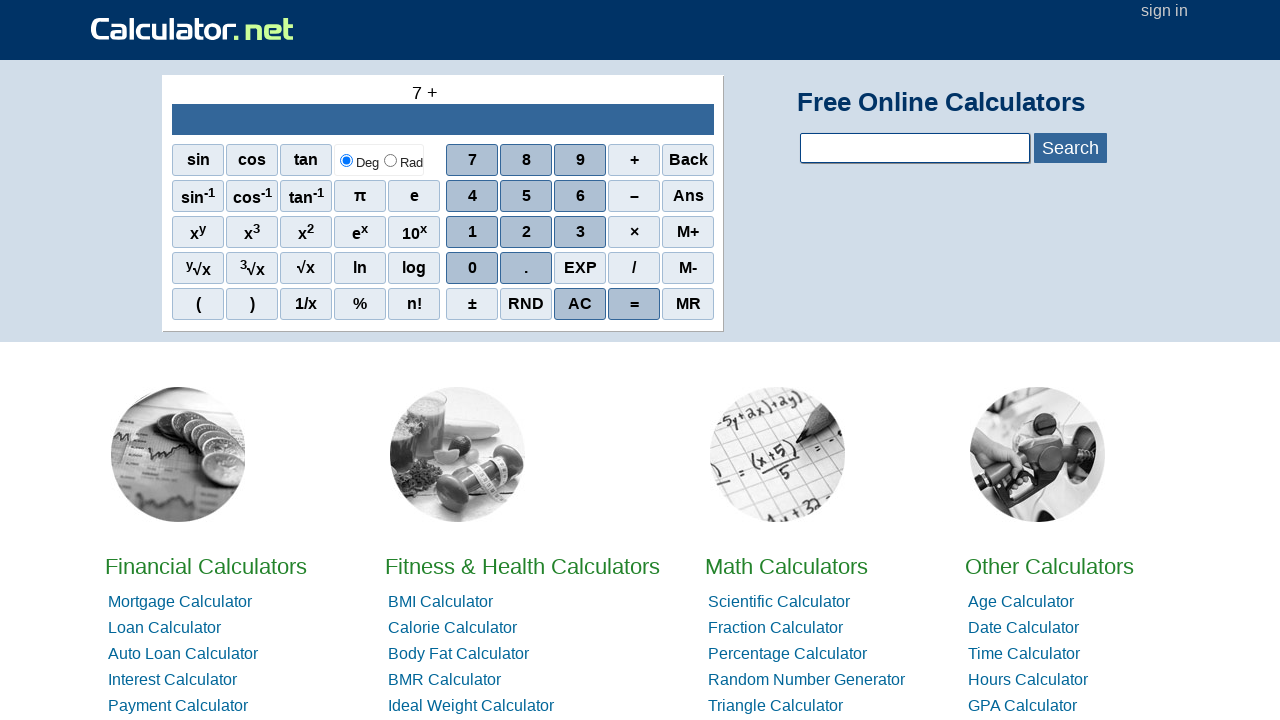

Clicked second number 2 at (526, 232) on //span[@onclick='r(2)']
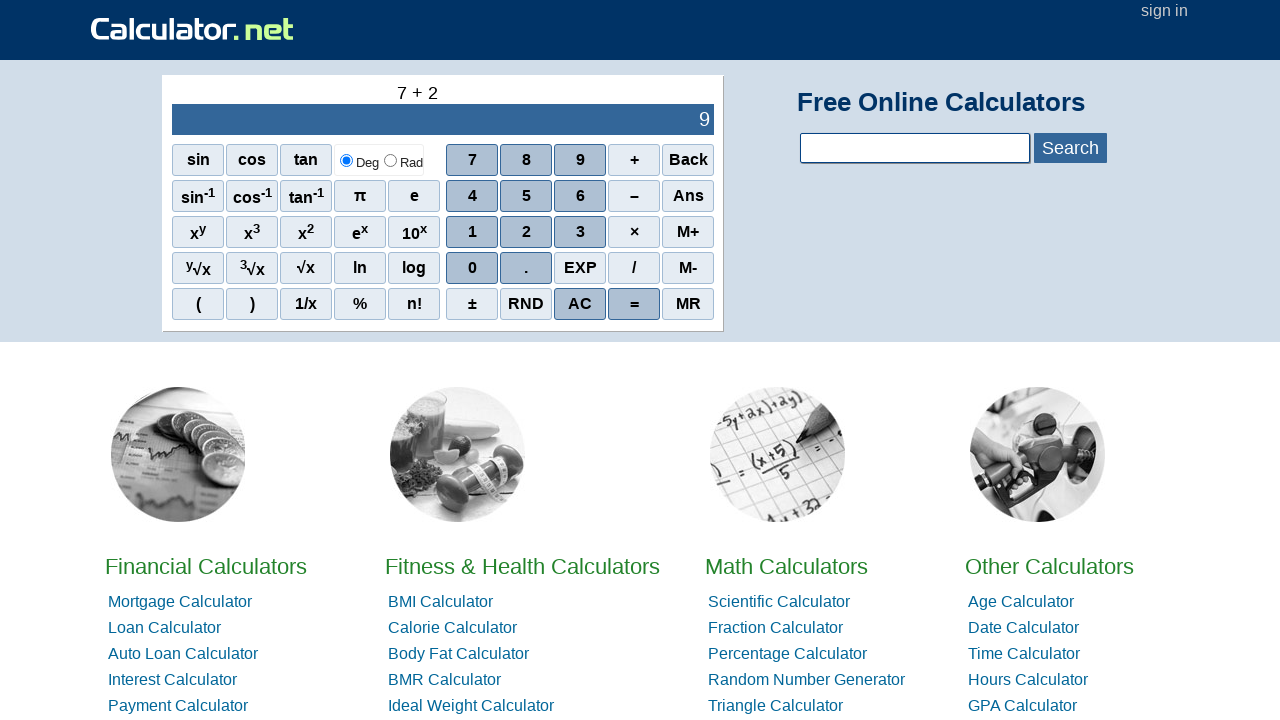

Clicked equals button at (634, 304) on //span[@onclick="r('=')"]
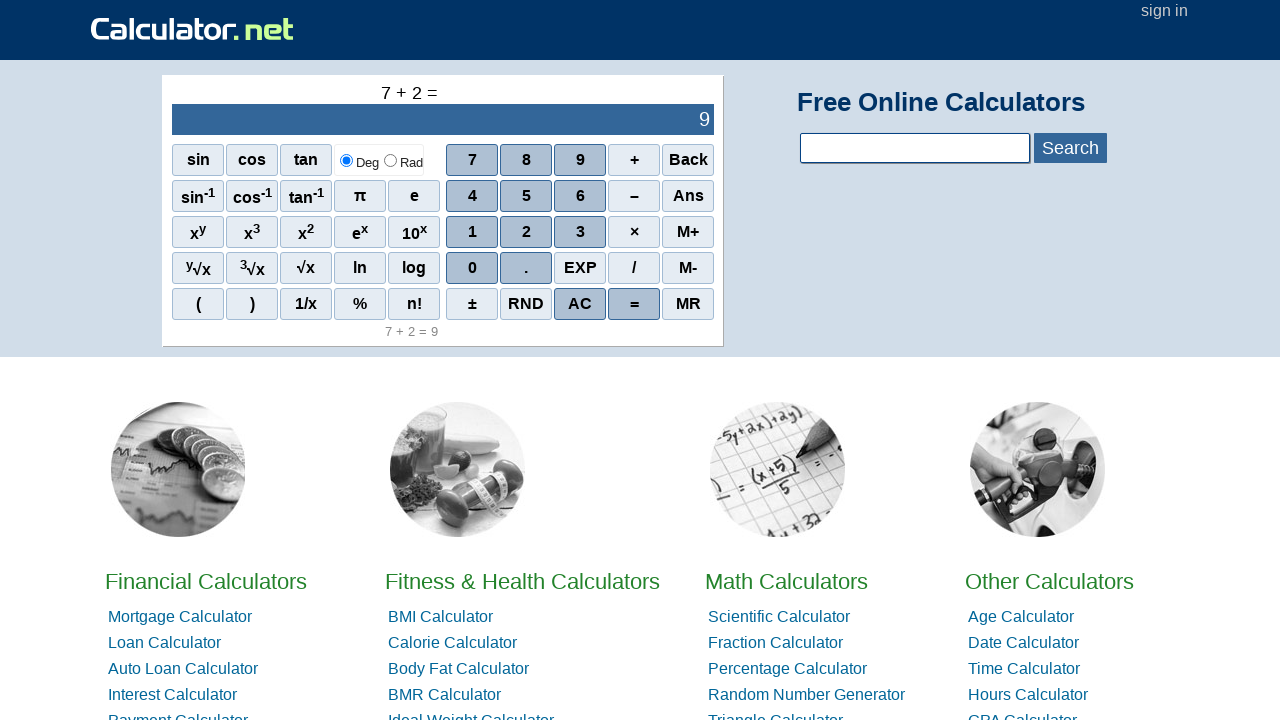

Output field loaded
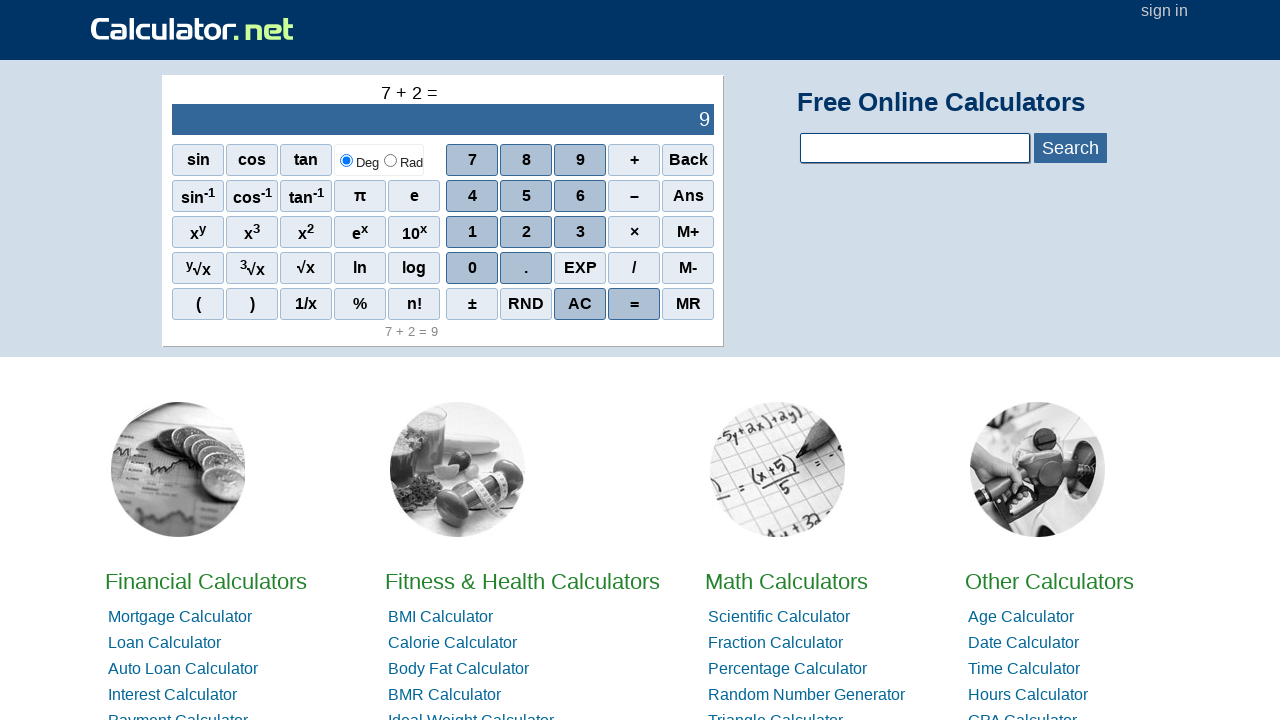

Retrieved result: 9
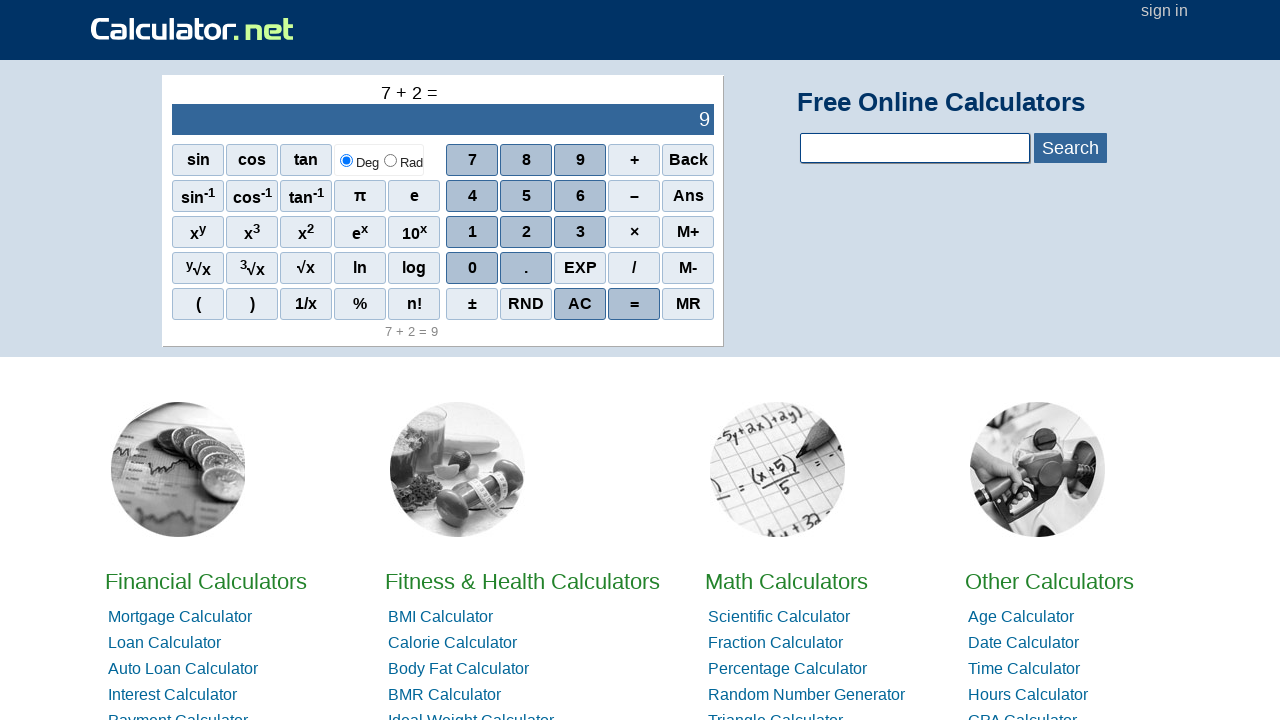

Verified calculation: 7 + 2 = 9
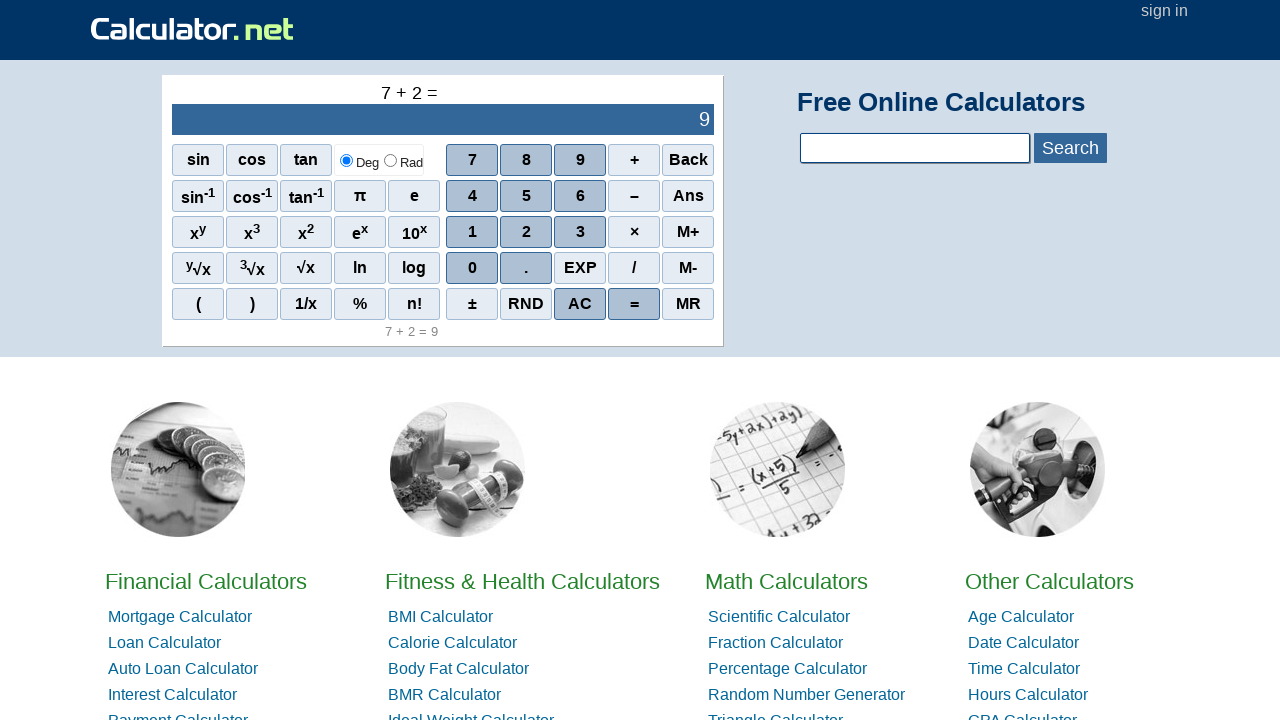

Clicked first number 8 at (526, 160) on //span[@onclick='r(8)']
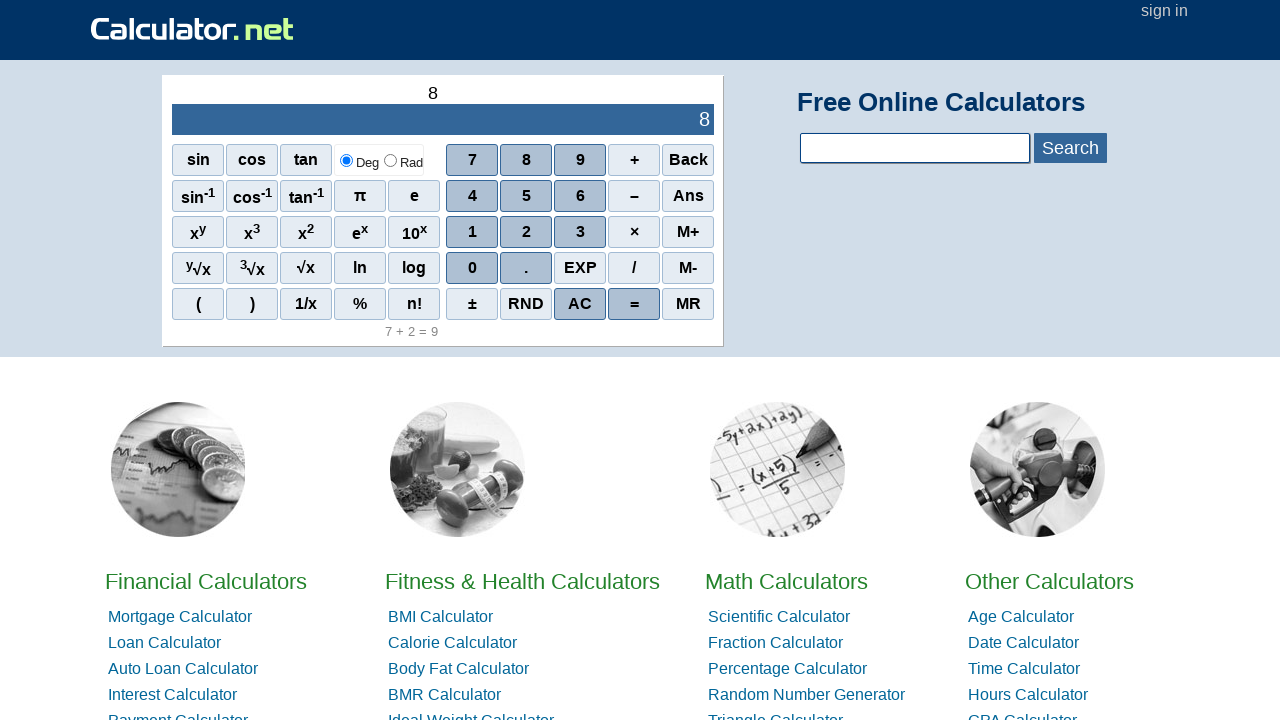

Clicked operation - at (634, 196) on //span[@onclick="r('-')"]
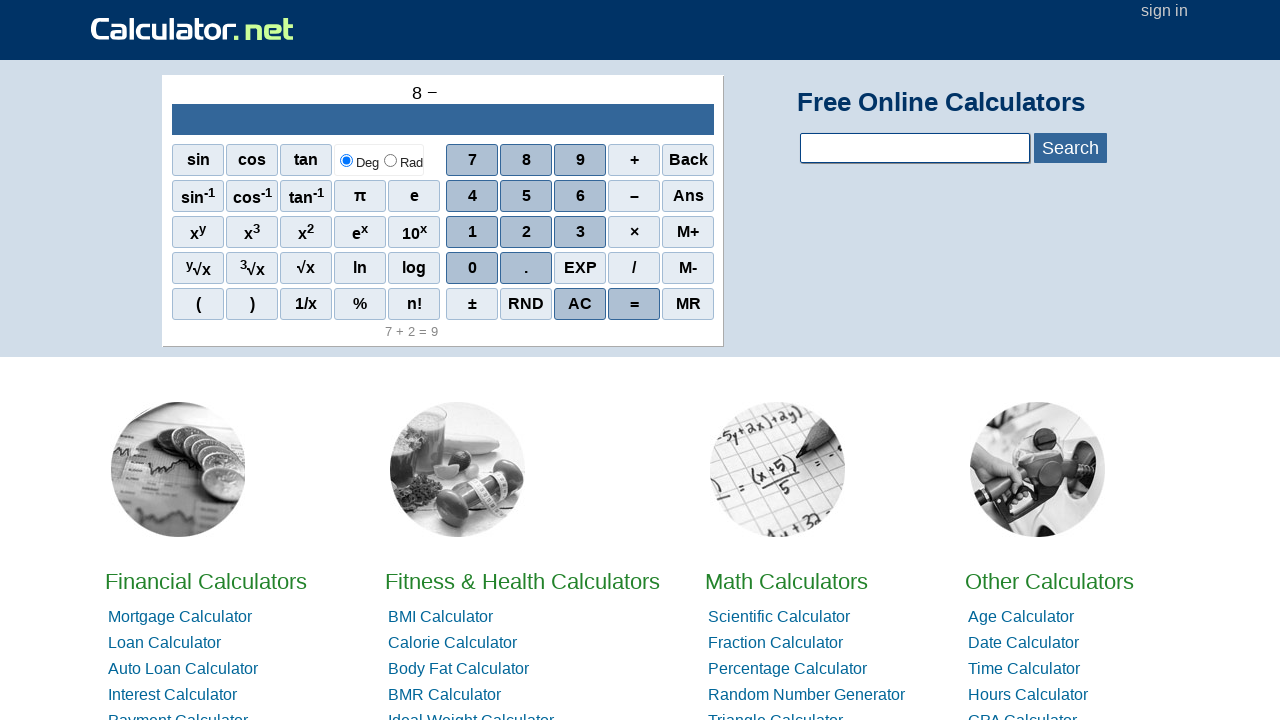

Clicked second number 3 at (580, 232) on //span[@onclick='r(3)']
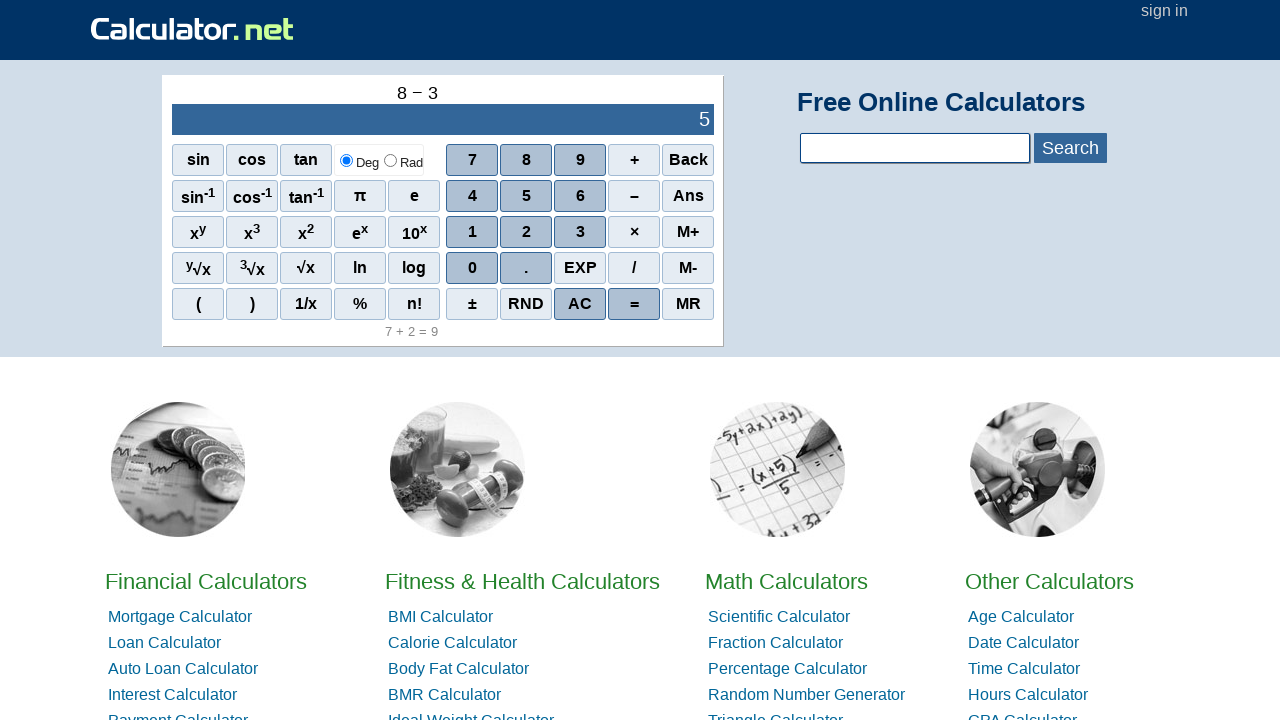

Clicked equals button at (634, 304) on //span[@onclick="r('=')"]
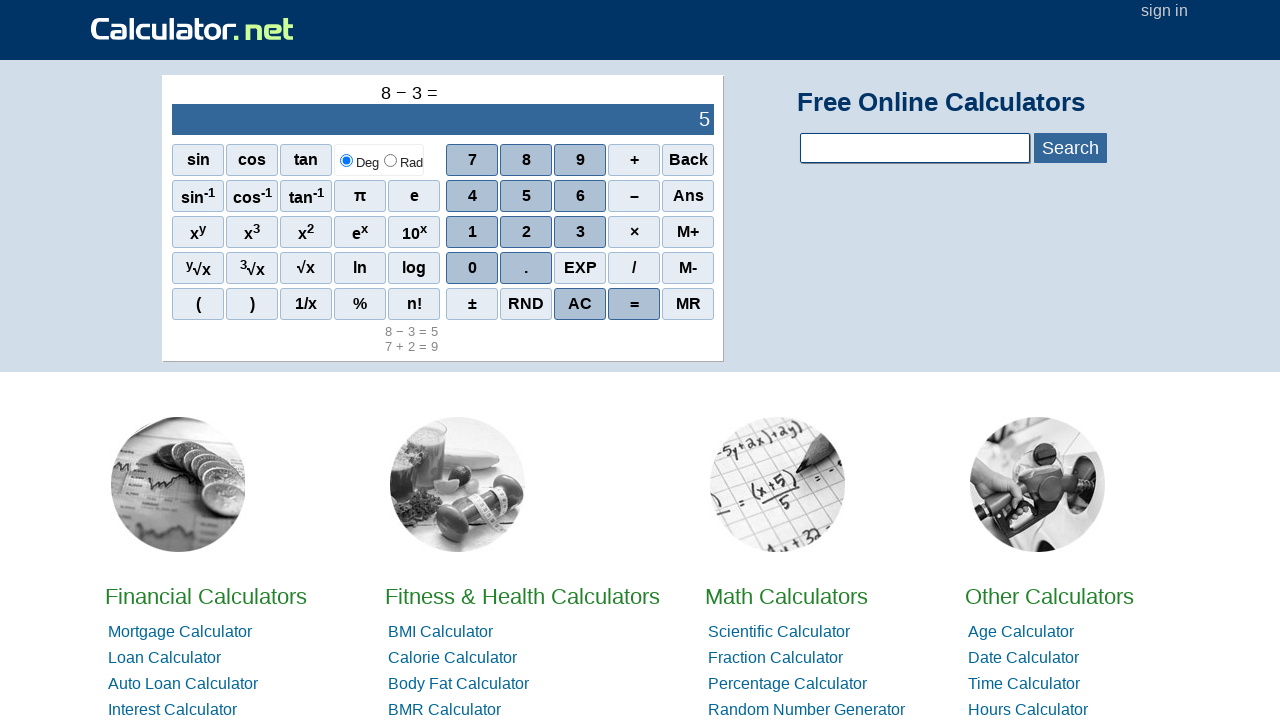

Output field loaded
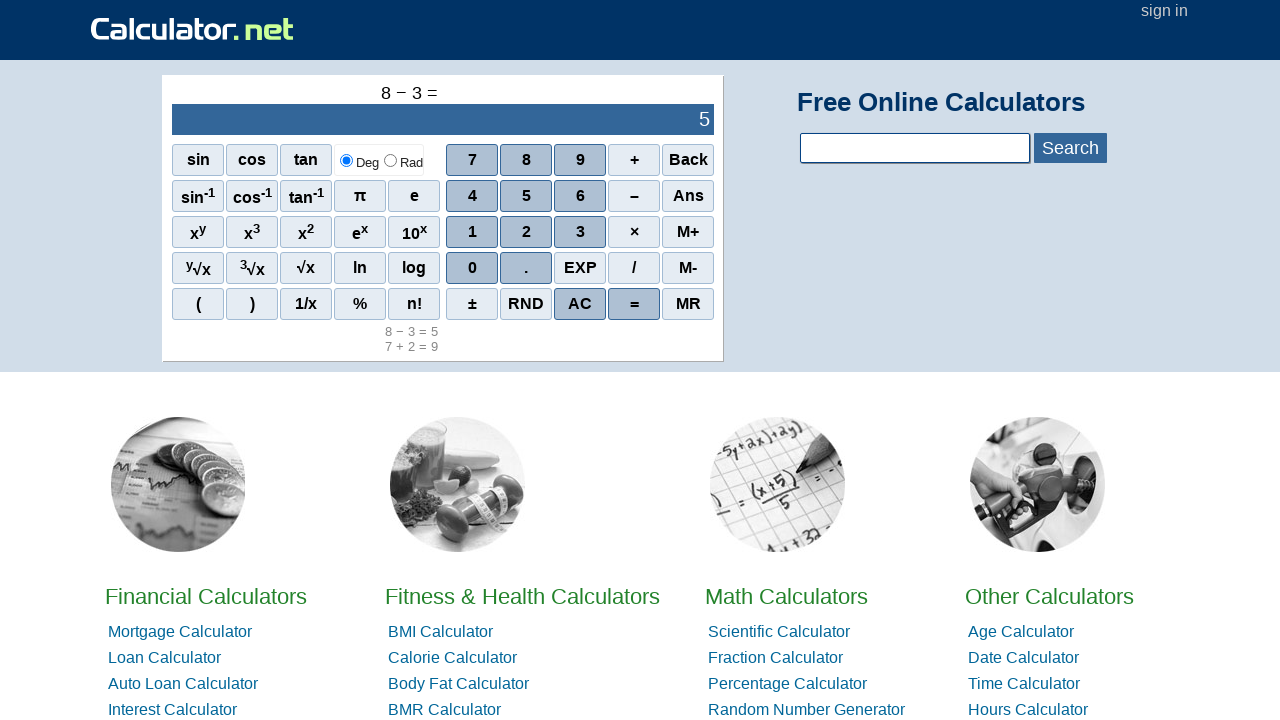

Retrieved result: 5
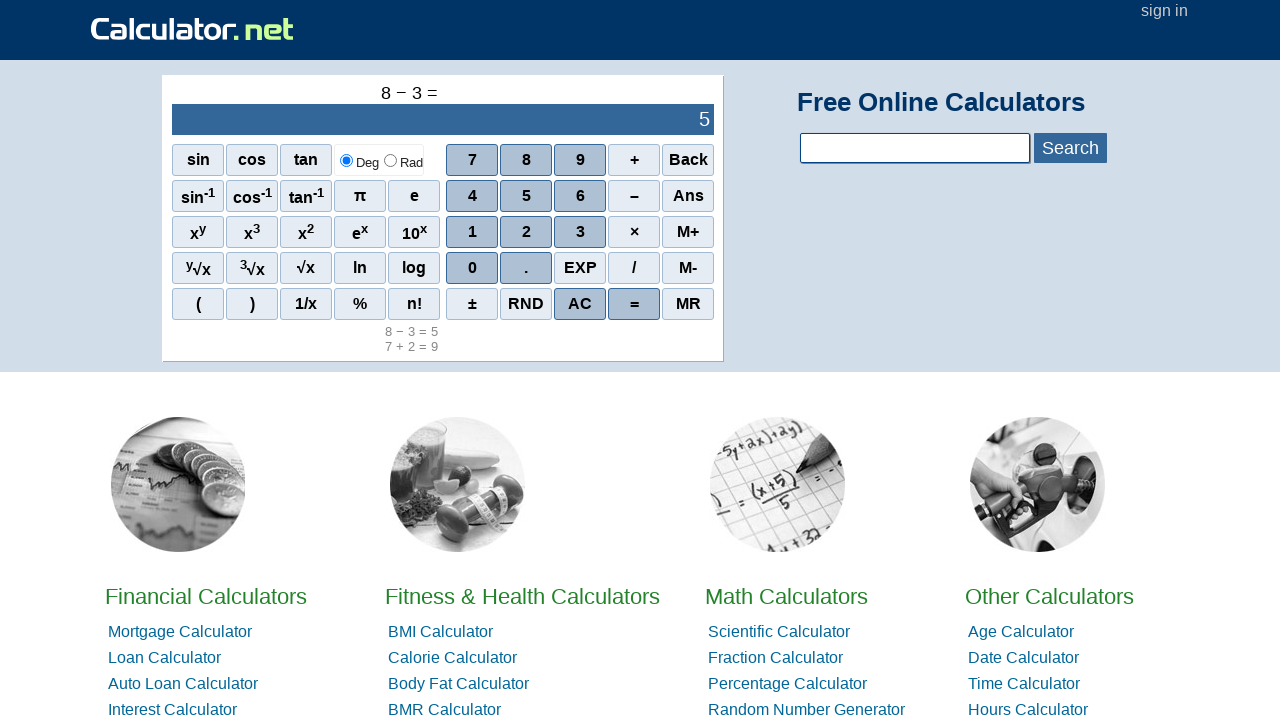

Verified calculation: 8 - 3 = 5
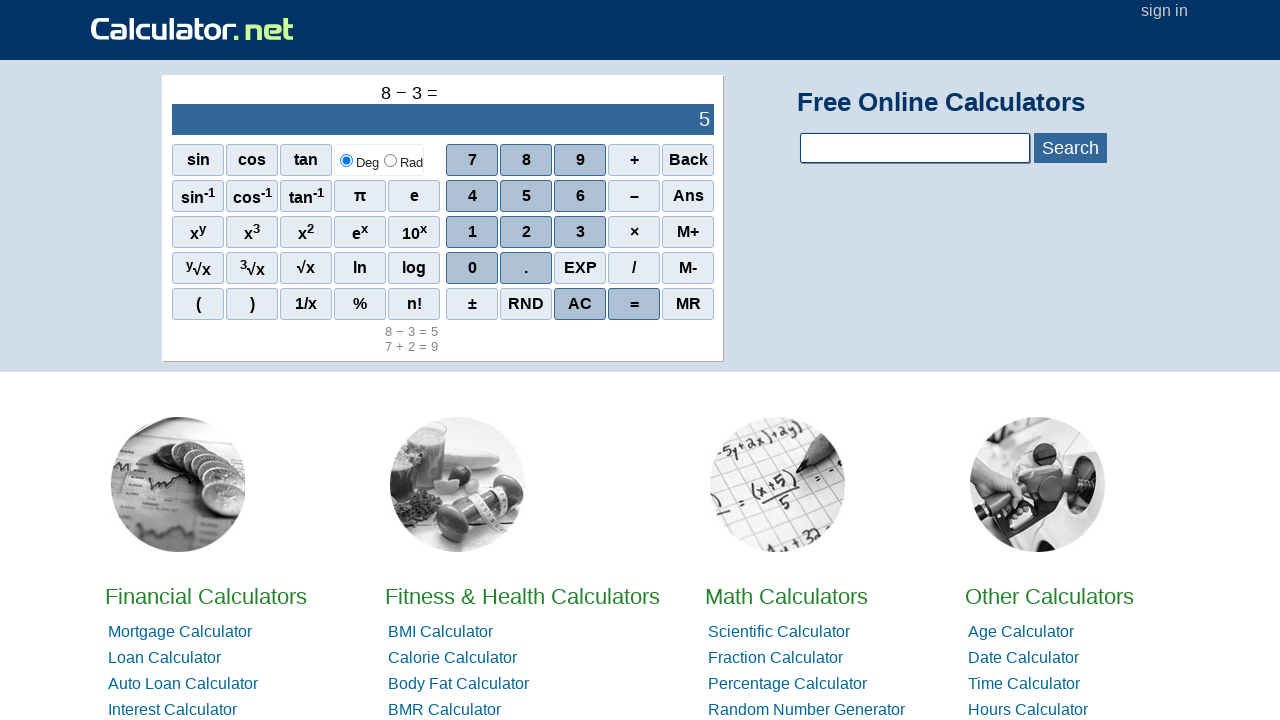

Clicked first number 8 at (526, 160) on //span[@onclick='r(8)']
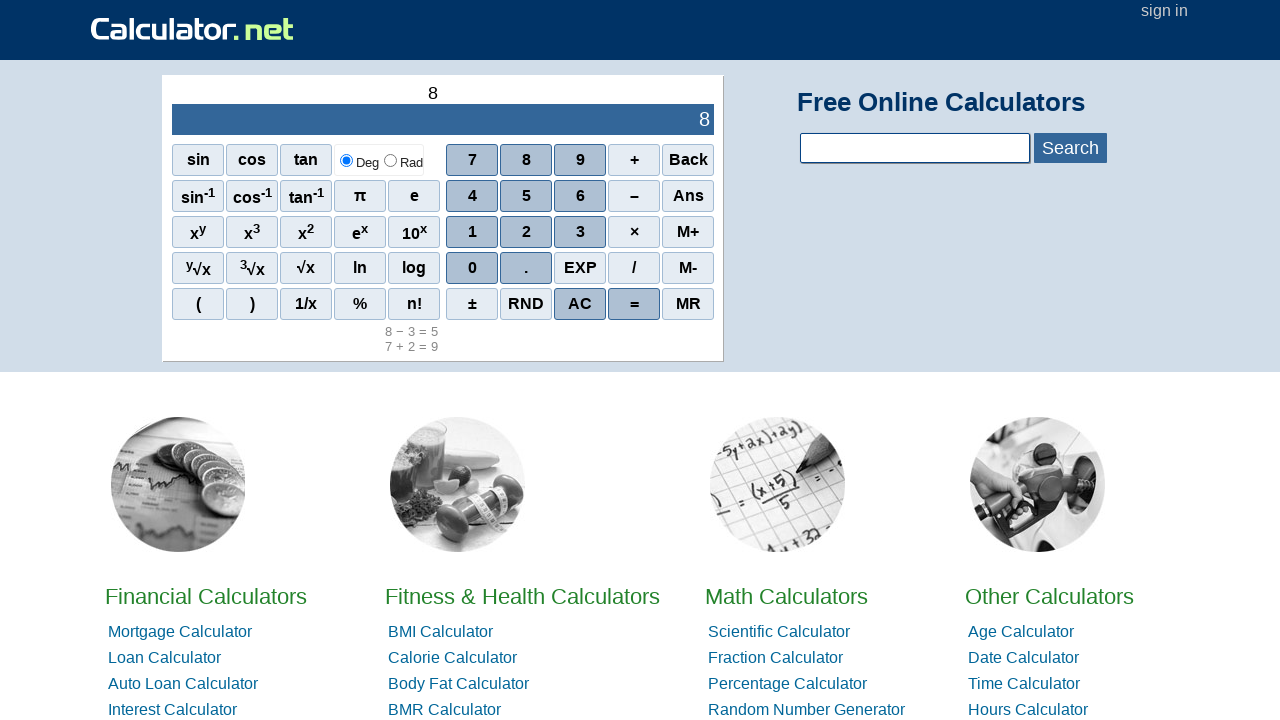

Clicked operation + at (634, 160) on //span[@onclick="r('+')"]
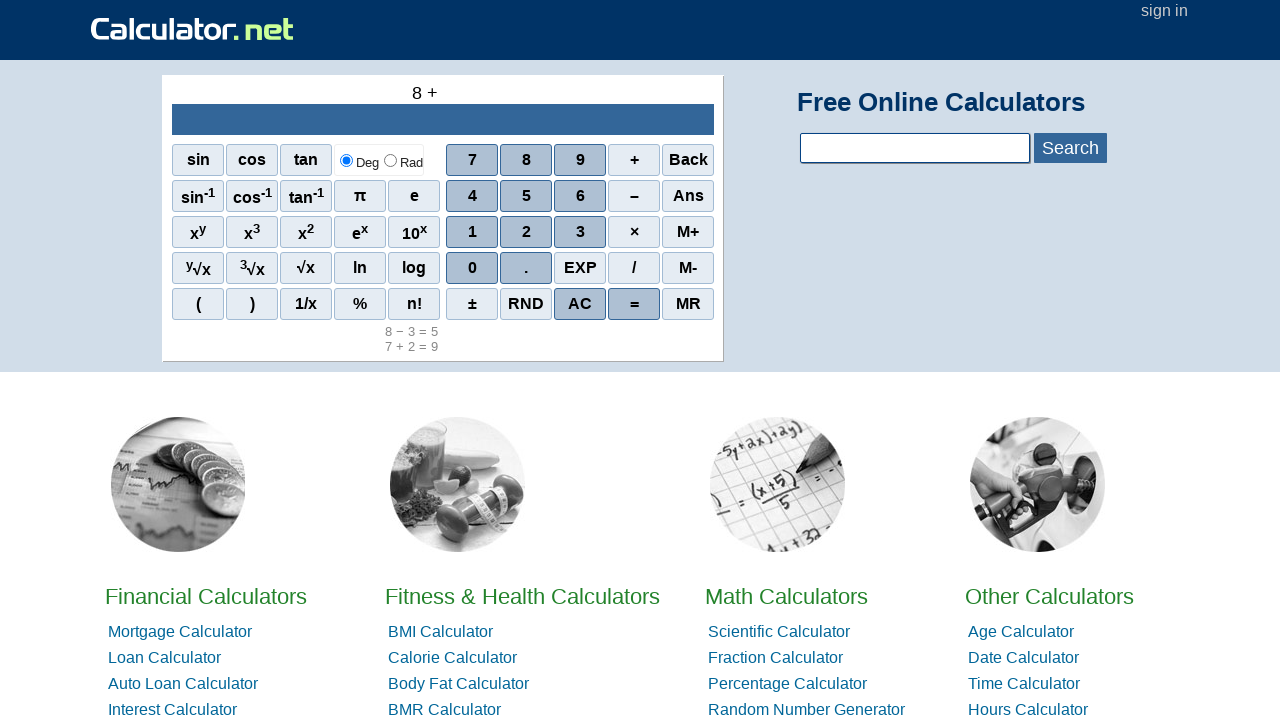

Clicked second number 2 at (526, 232) on //span[@onclick='r(2)']
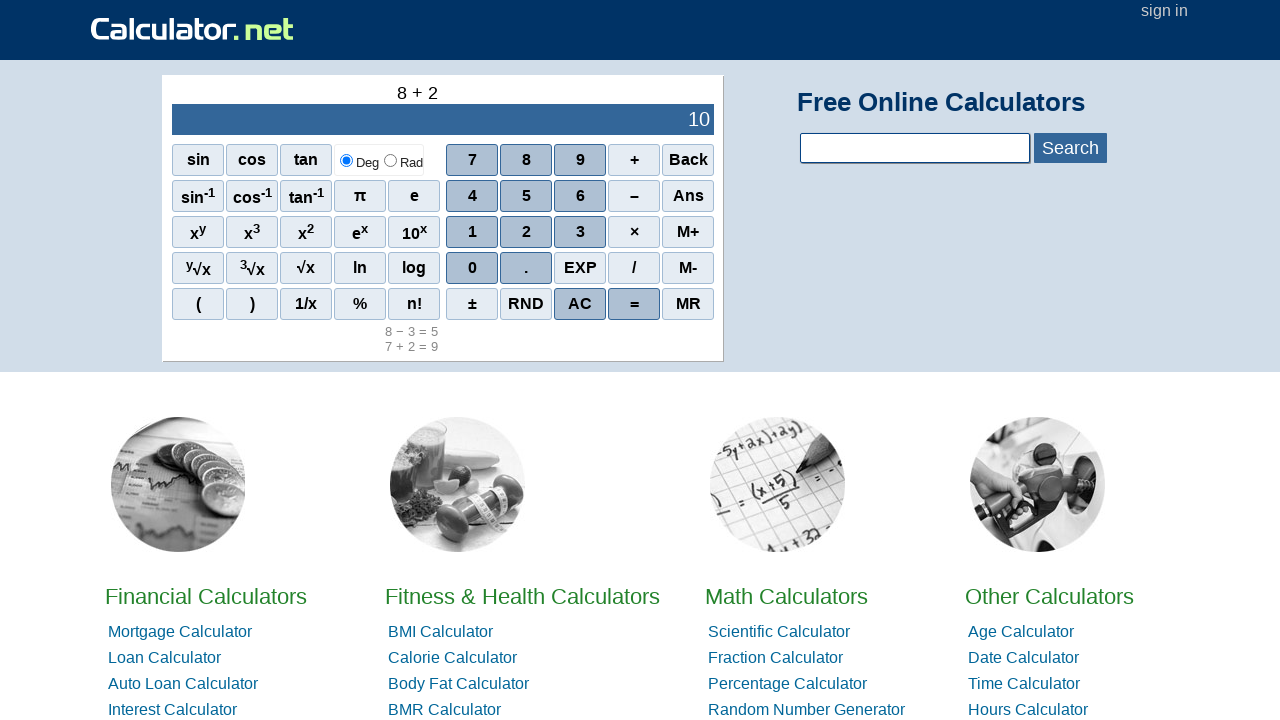

Clicked equals button at (634, 304) on //span[@onclick="r('=')"]
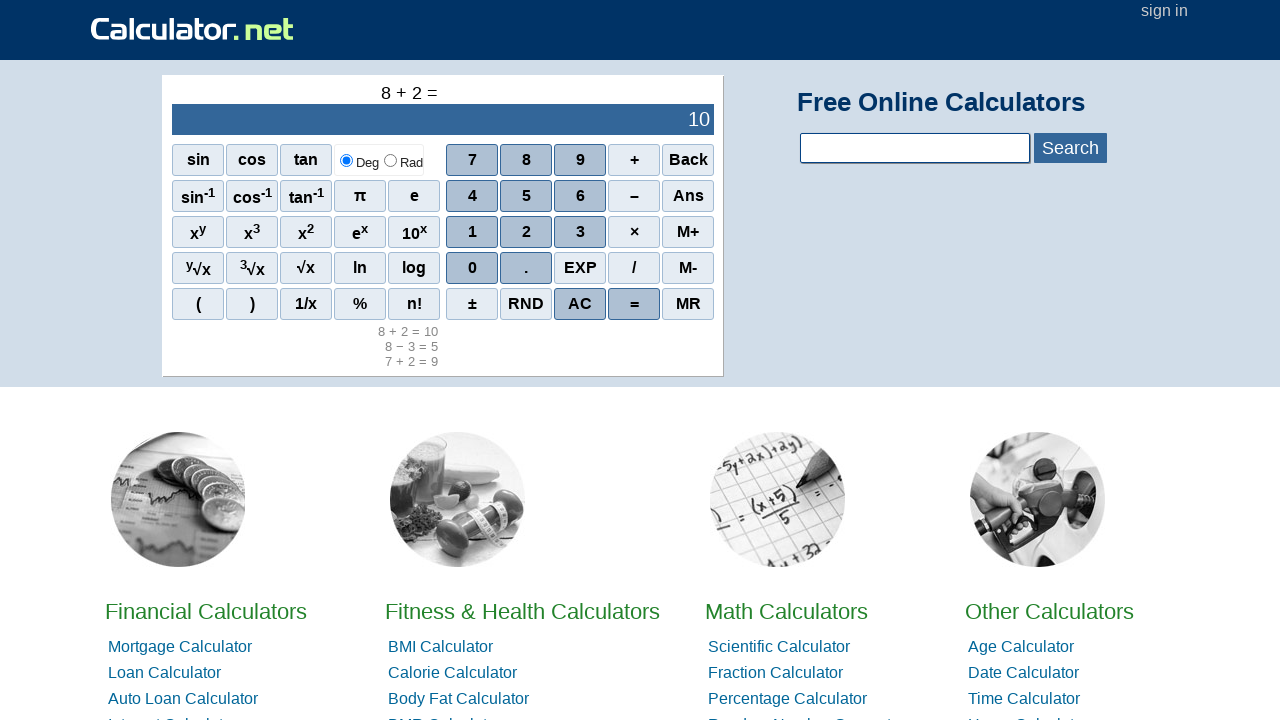

Output field loaded
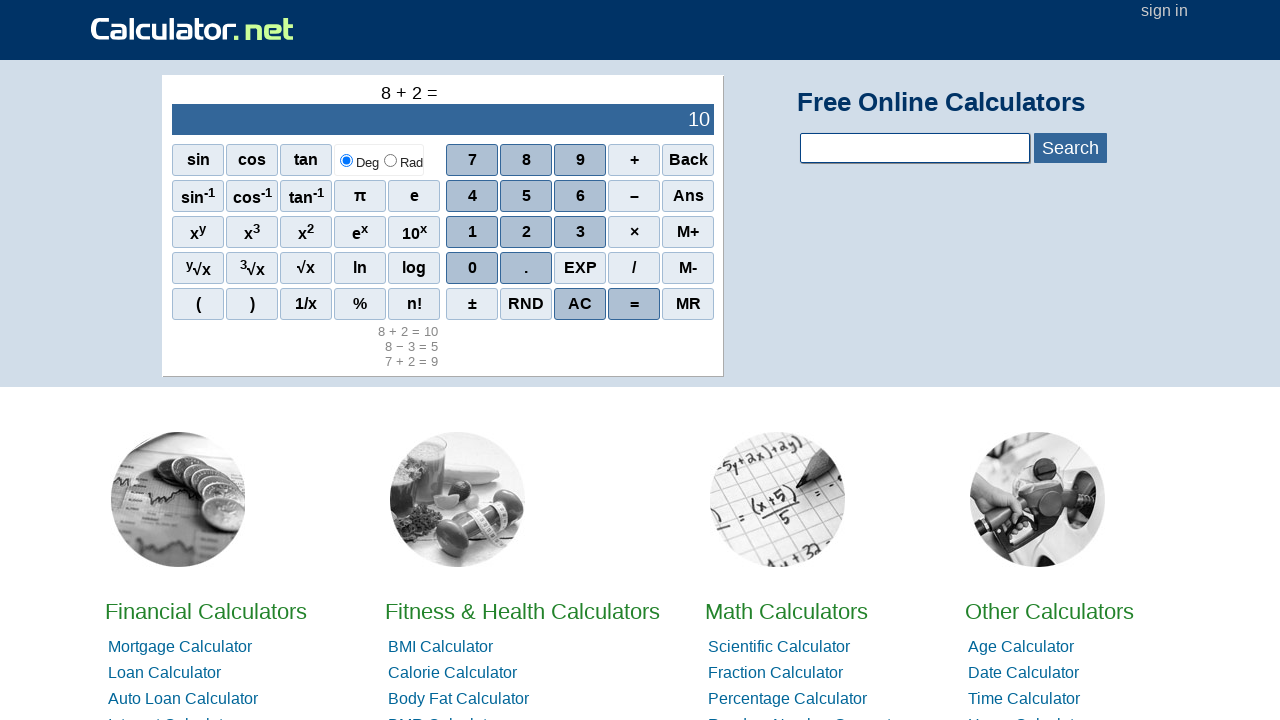

Retrieved result: 10
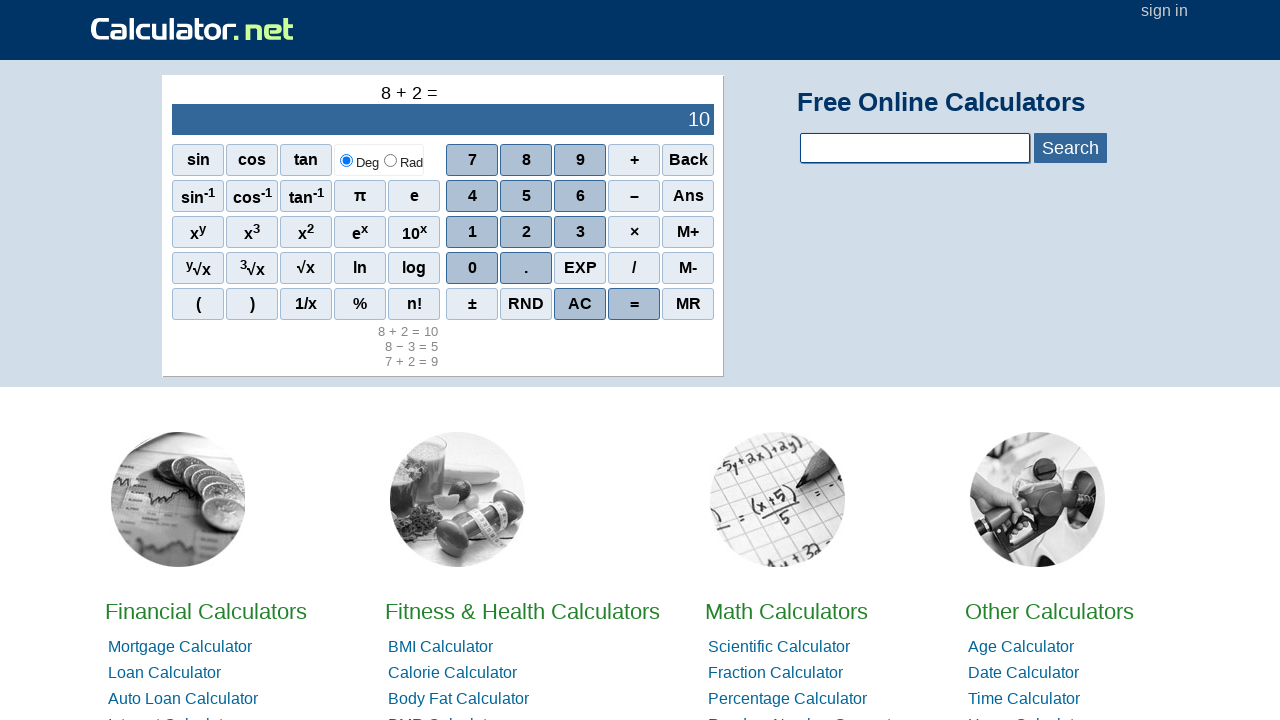

Verified calculation: 8 + 2 = 10
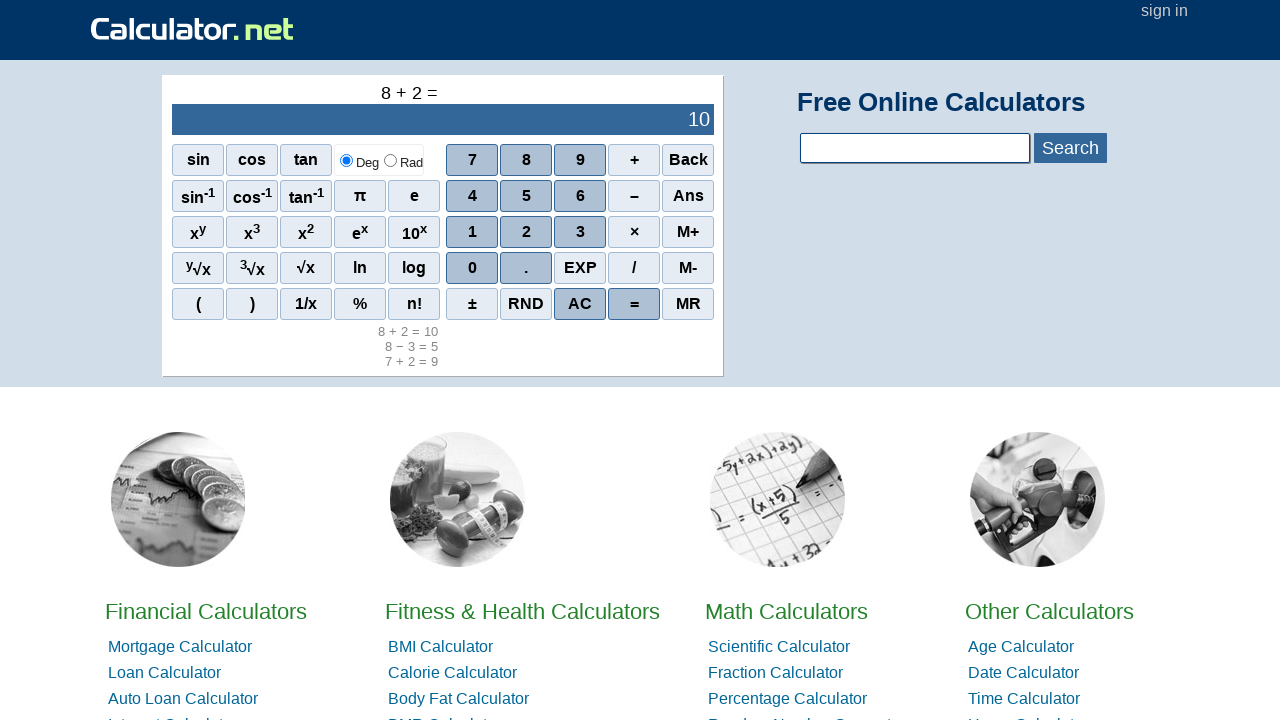

Clicked first number 5 at (526, 196) on //span[@onclick='r(5)']
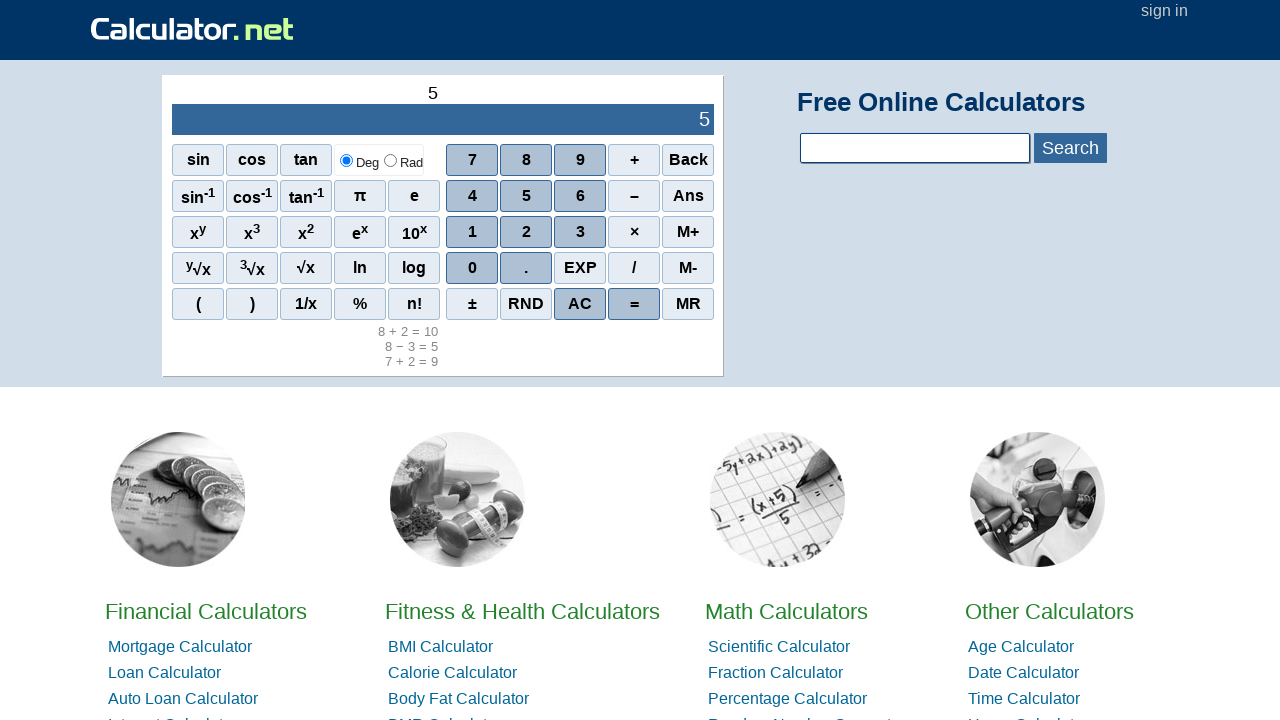

Clicked operation - at (634, 196) on //span[@onclick="r('-')"]
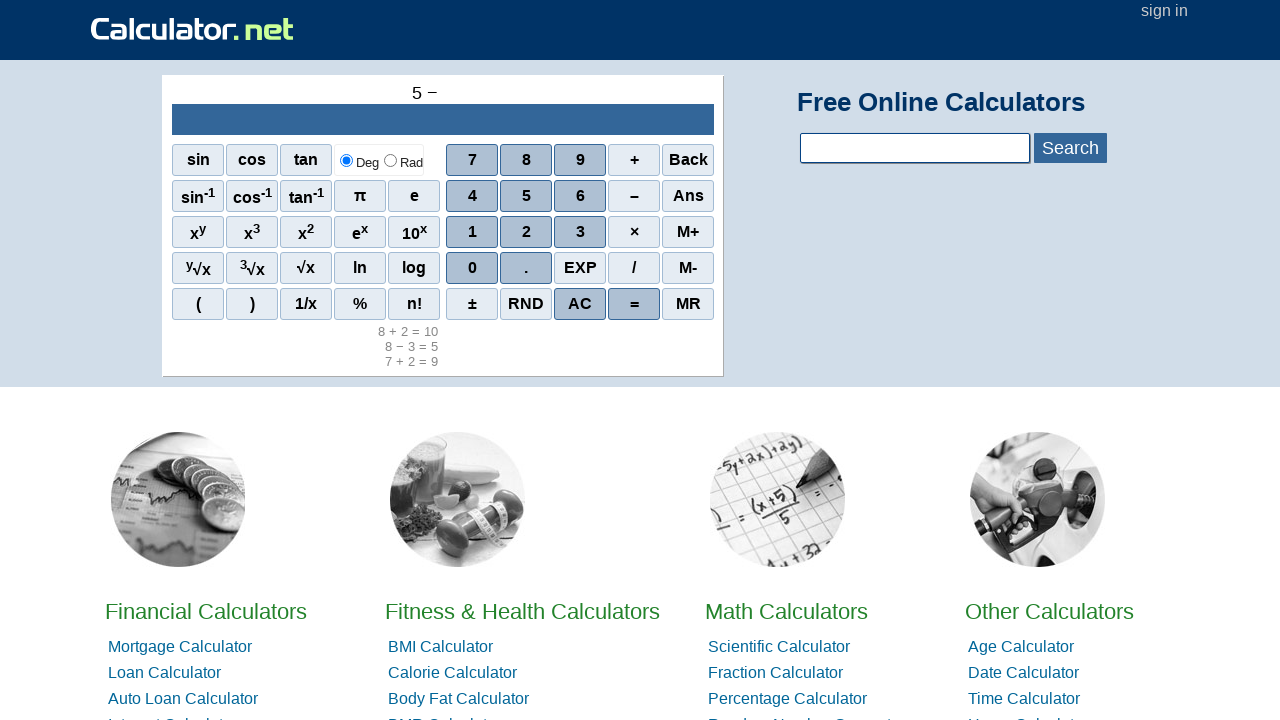

Clicked second number 3 at (580, 232) on //span[@onclick='r(3)']
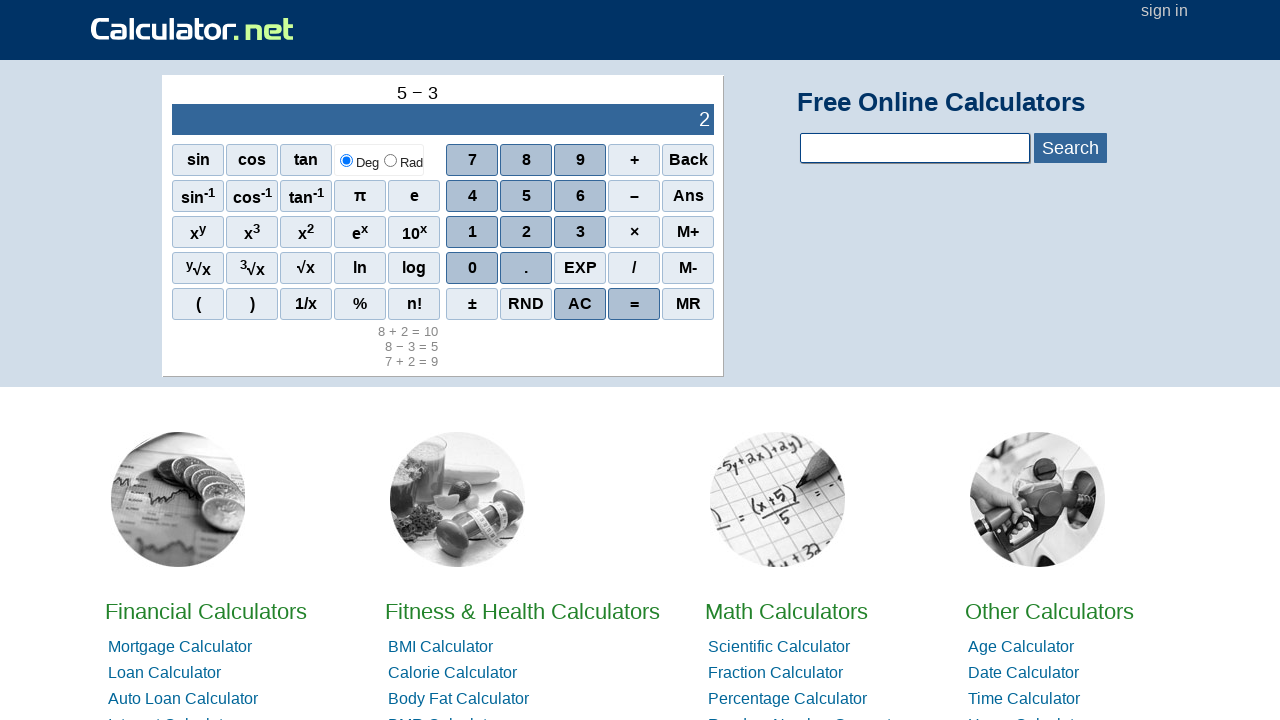

Clicked equals button at (634, 304) on //span[@onclick="r('=')"]
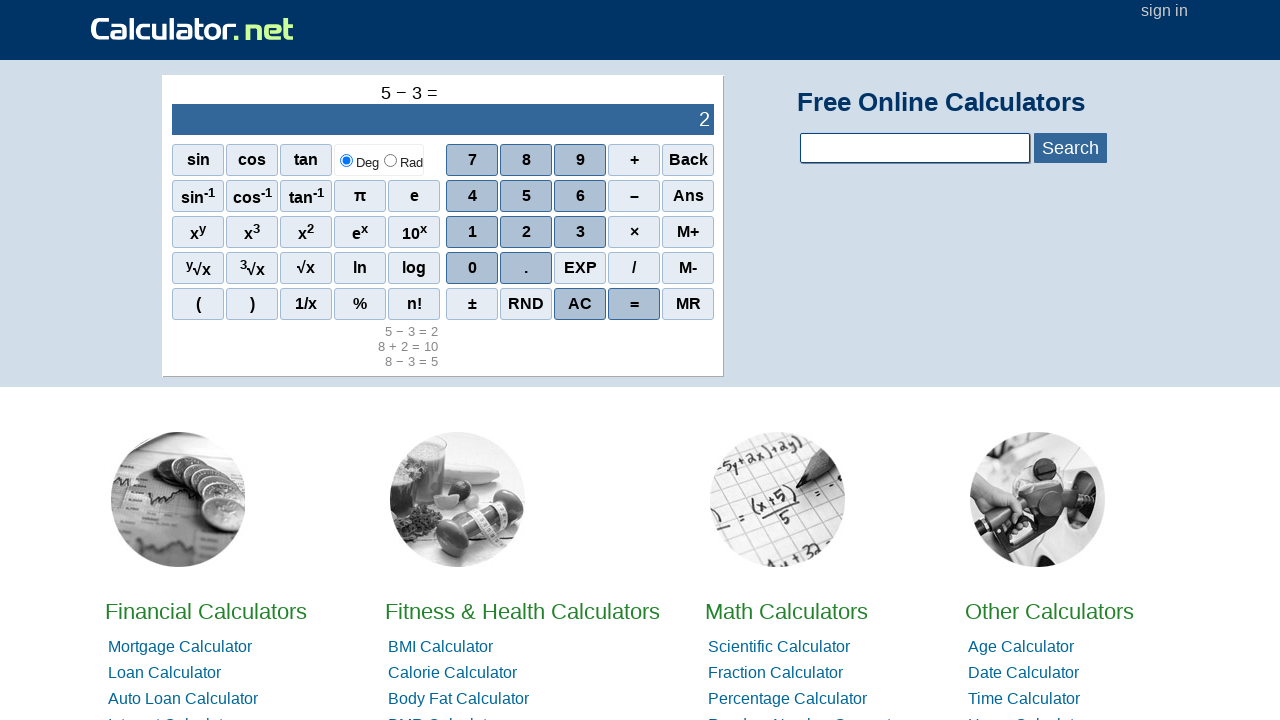

Output field loaded
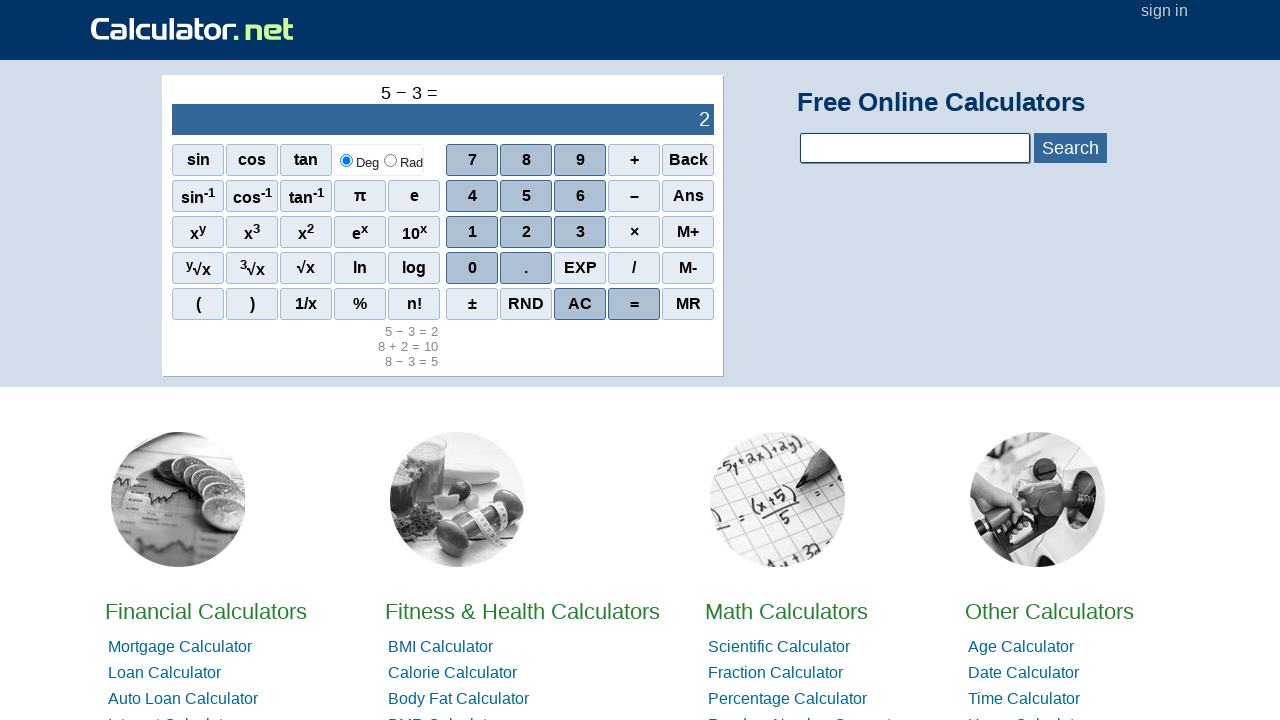

Retrieved result: 2
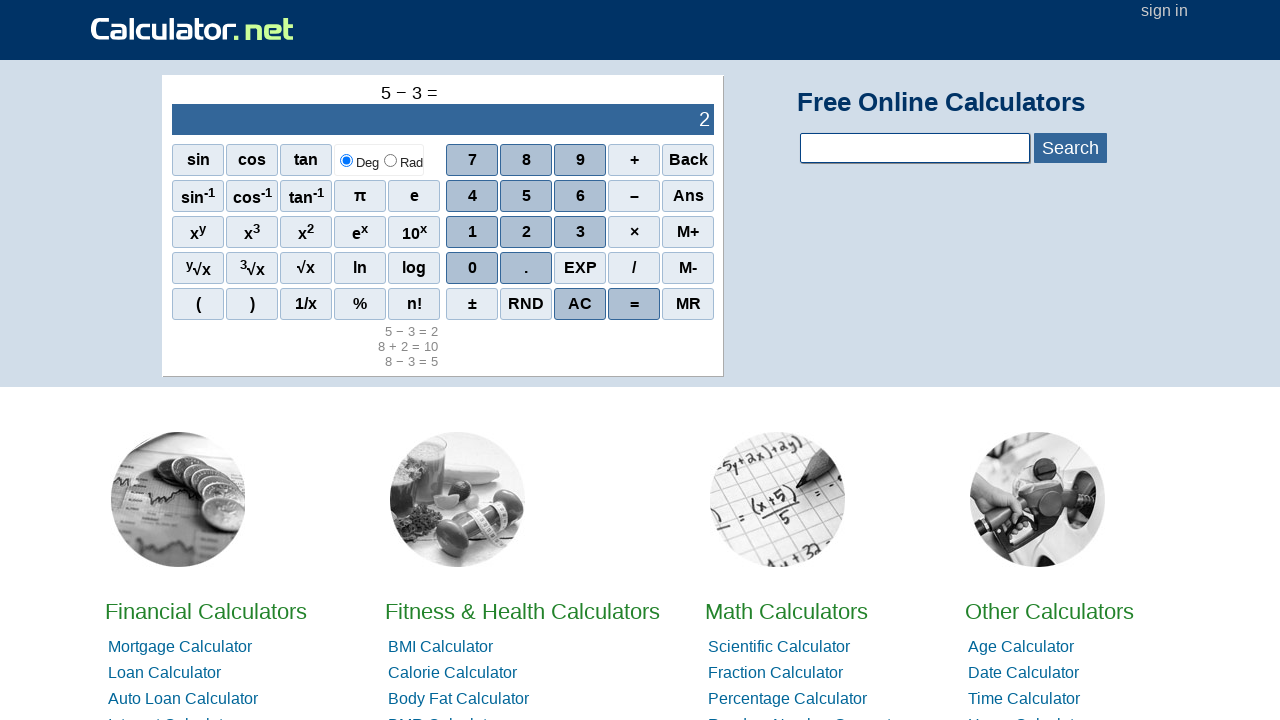

Verified calculation: 5 - 3 = 2
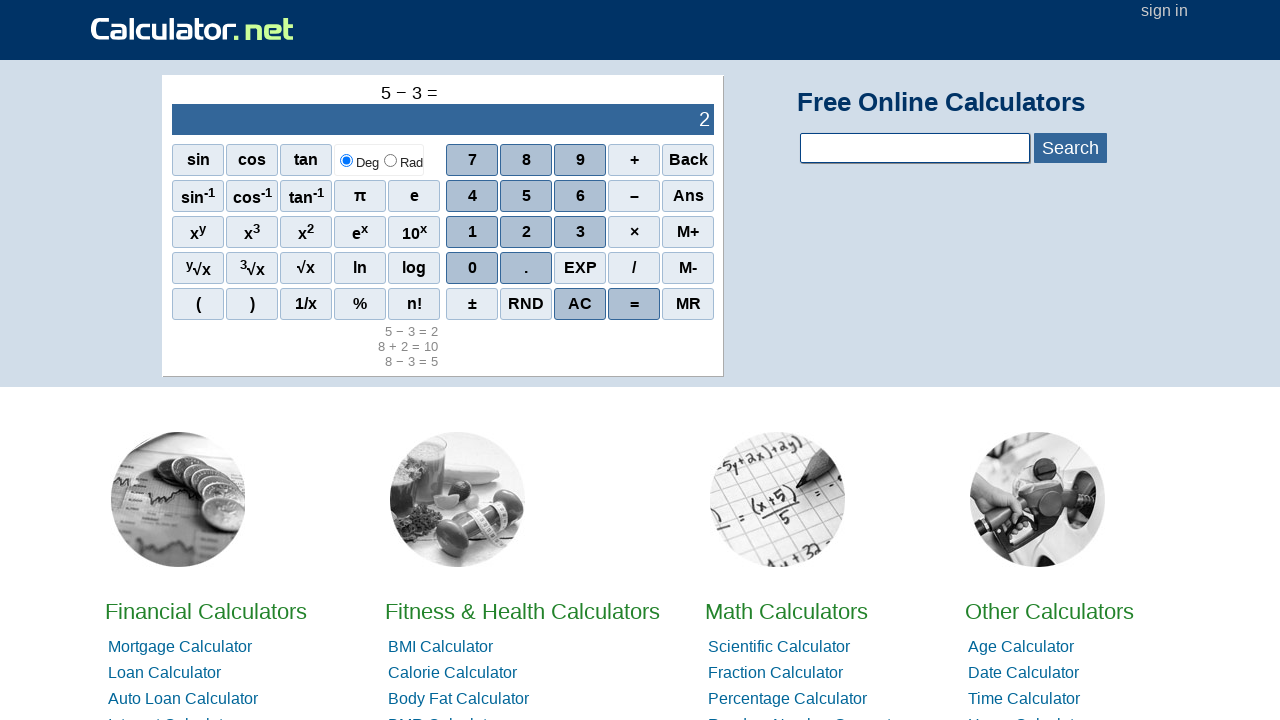

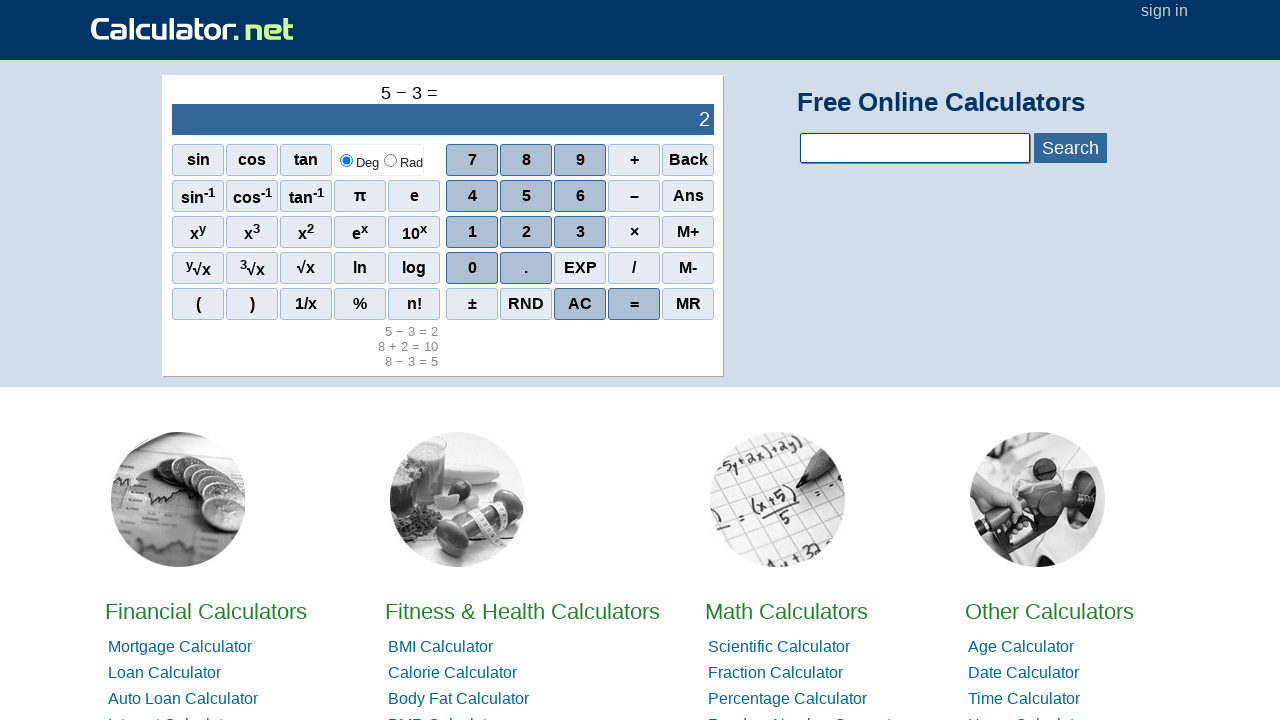